Tests TAB key navigation within an iframe containing a selectable list on jQuery UI demo page

Starting URL: https://jqueryui.com/selectable/

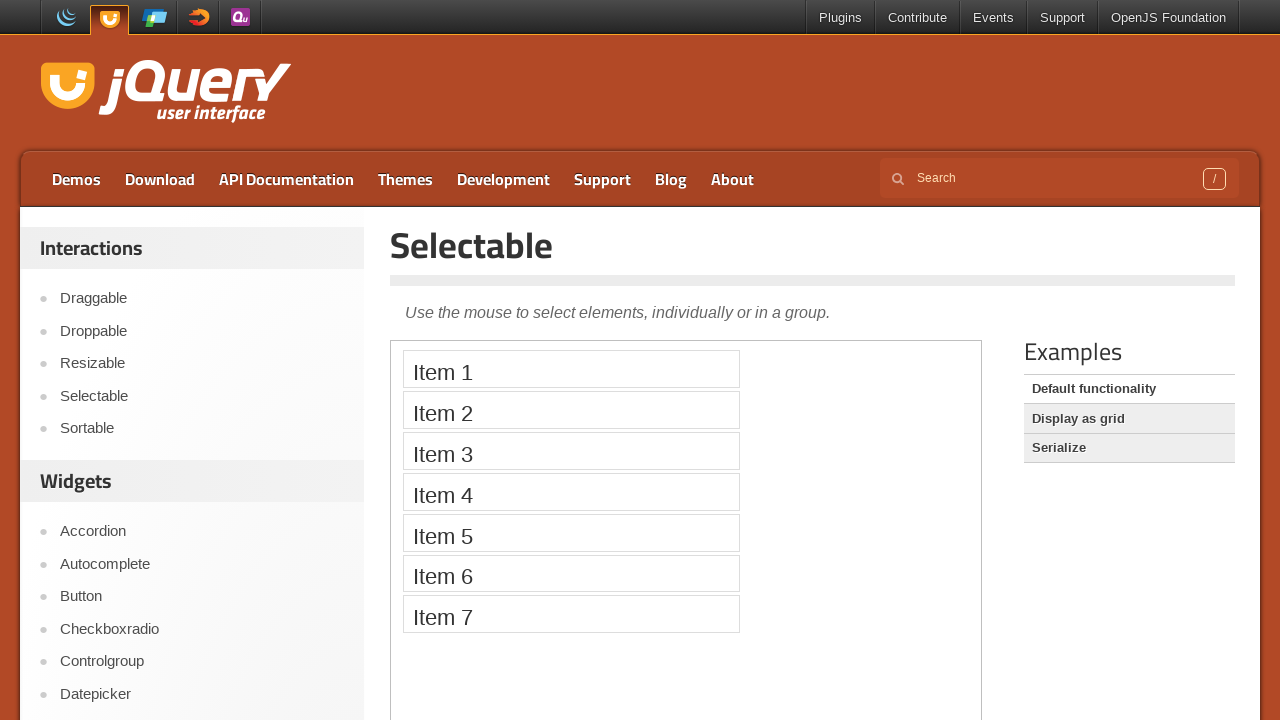

Scrolled page down to reveal the selectable demo
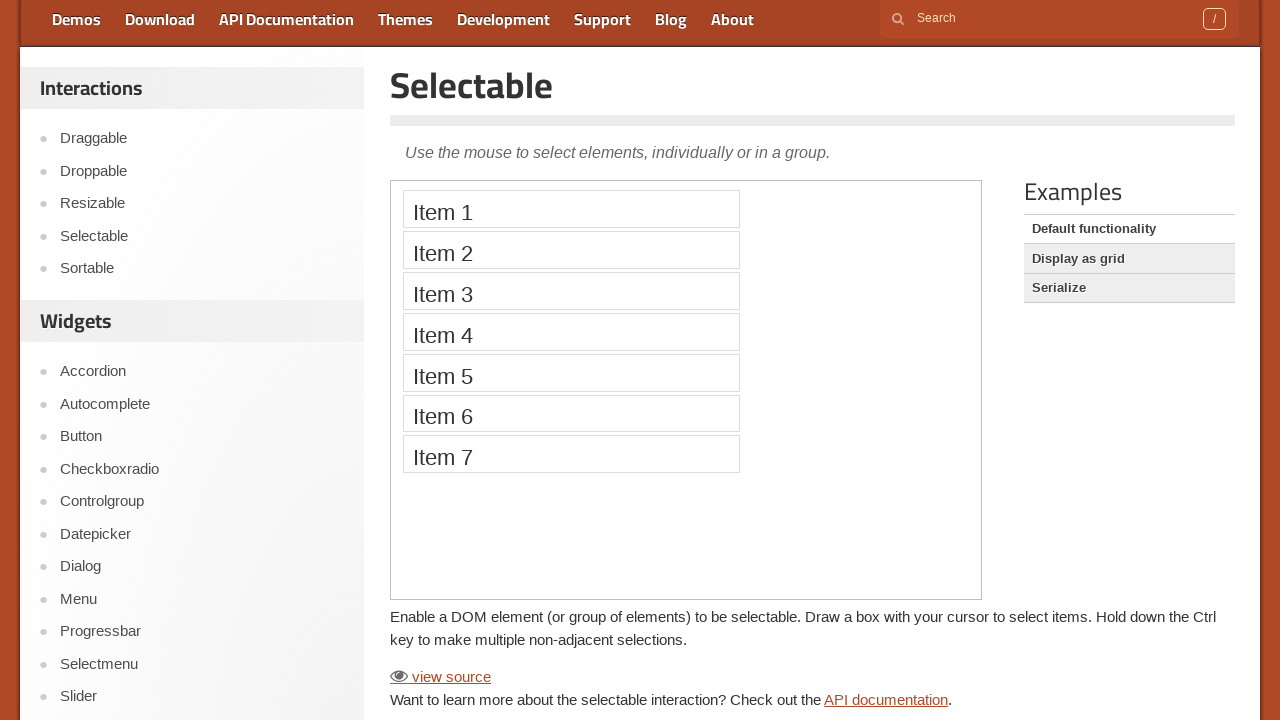

Located and selected the first iframe containing the selectable demo
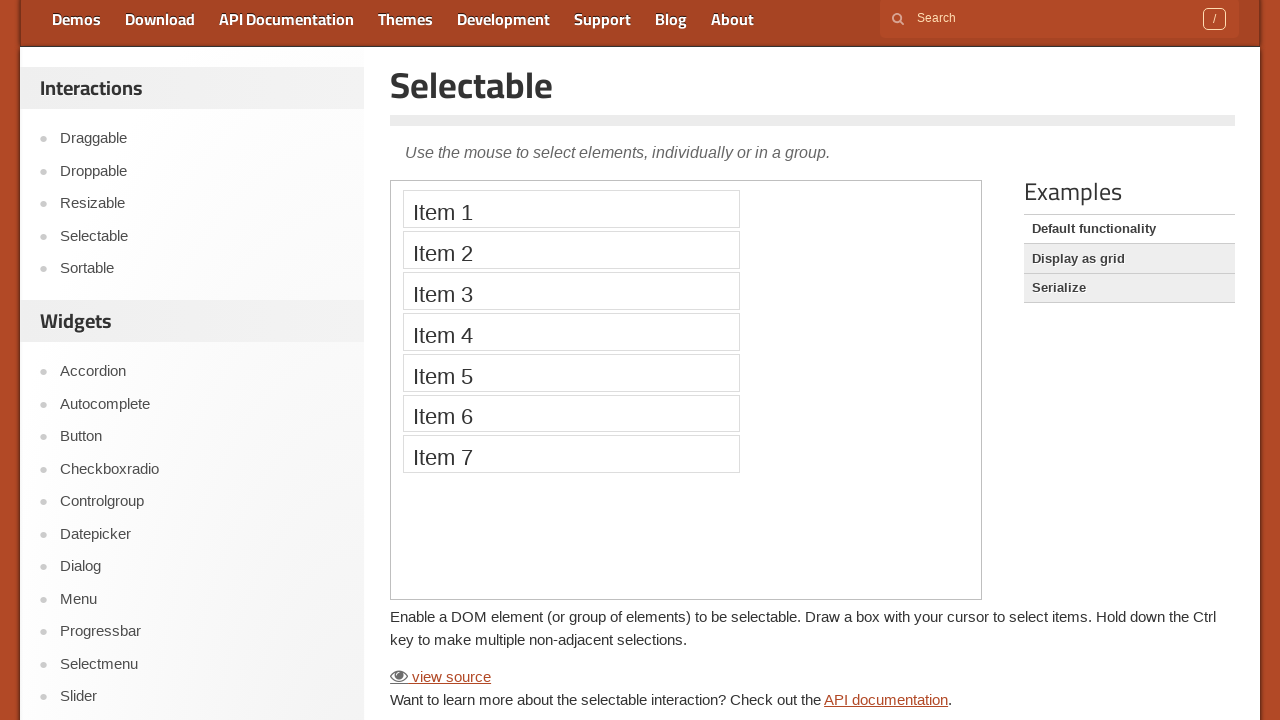

Waited for Item 1 to be visible in the iframe
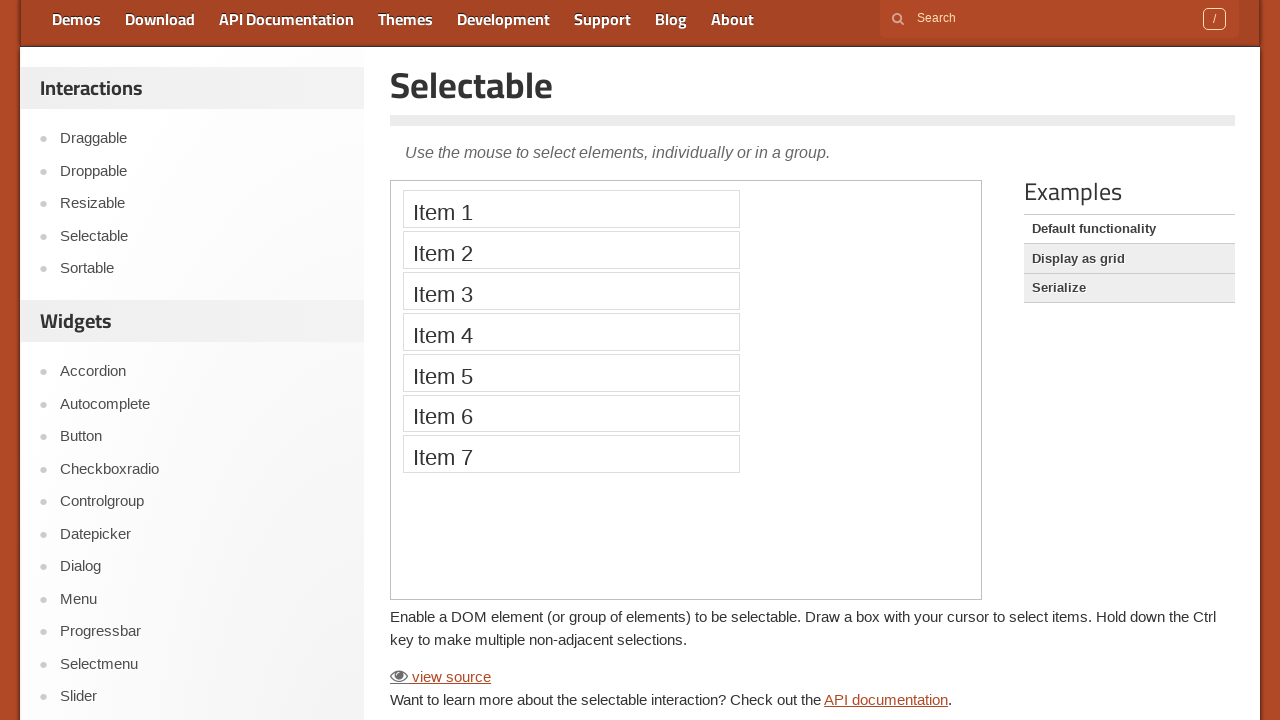

Pressed TAB key to navigate through selectable items (iteration 1/14)
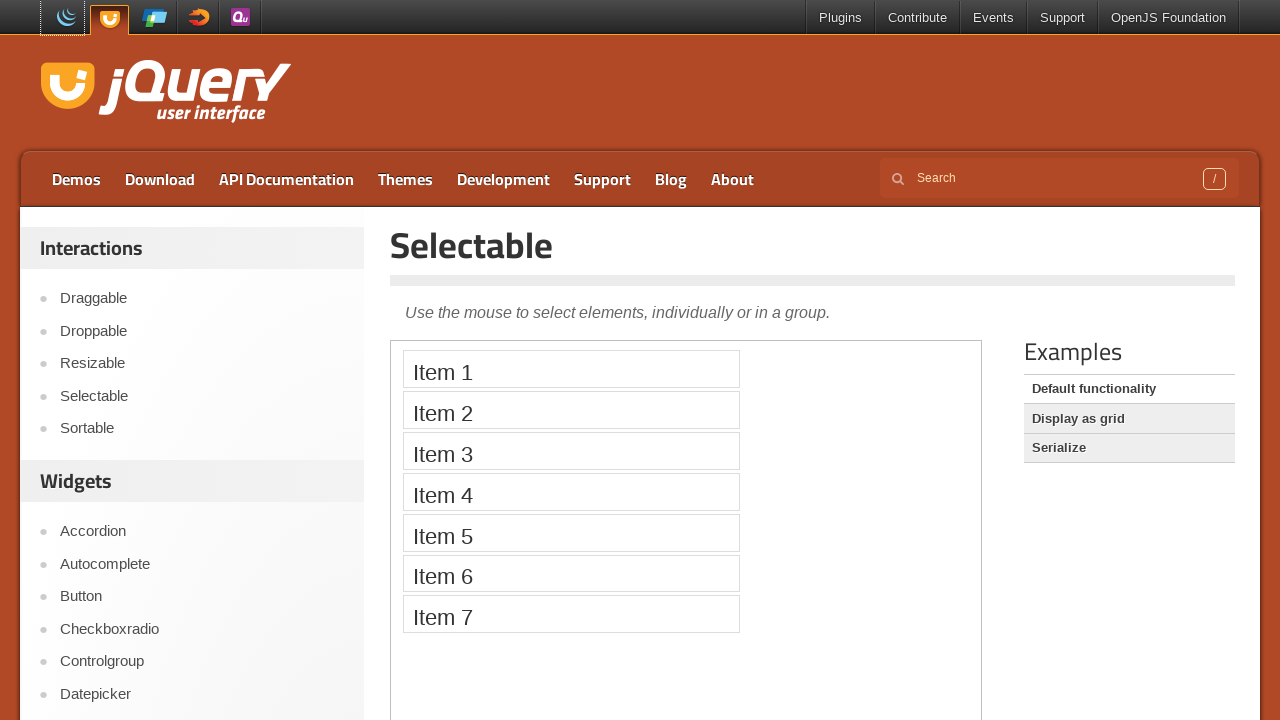

Pressed TAB key to navigate through selectable items (iteration 2/14)
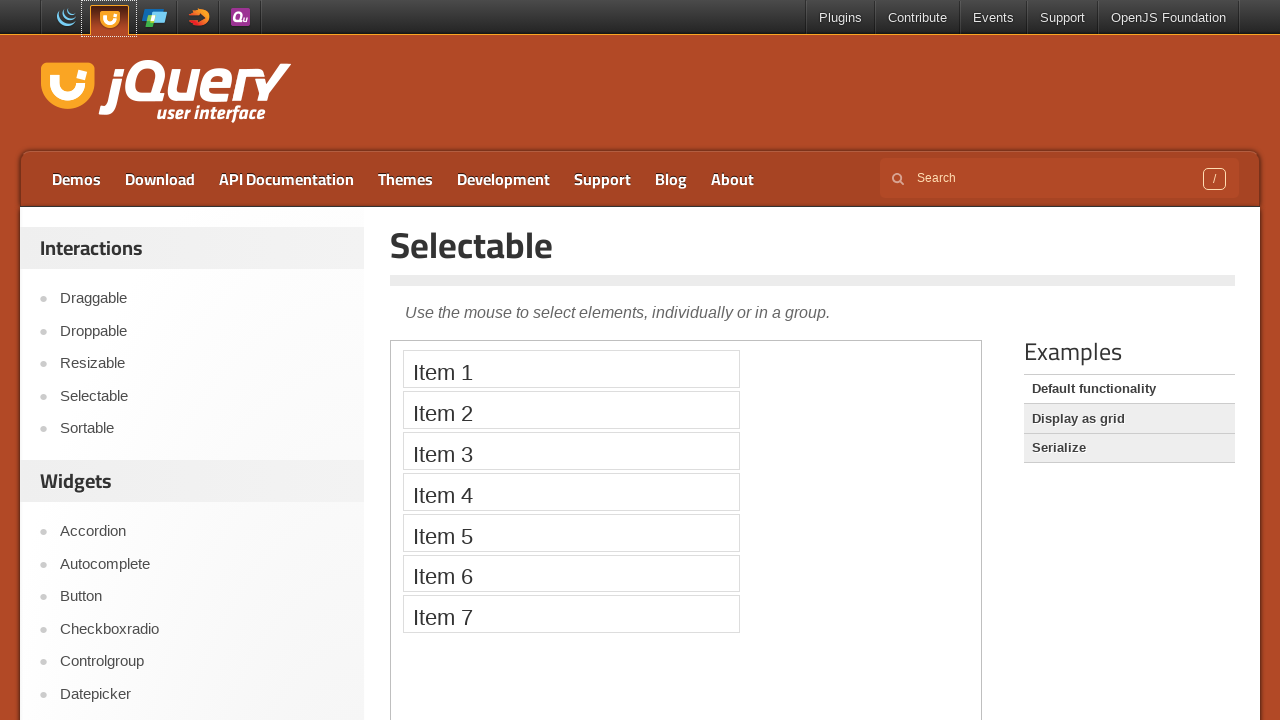

Pressed TAB key to navigate through selectable items (iteration 3/14)
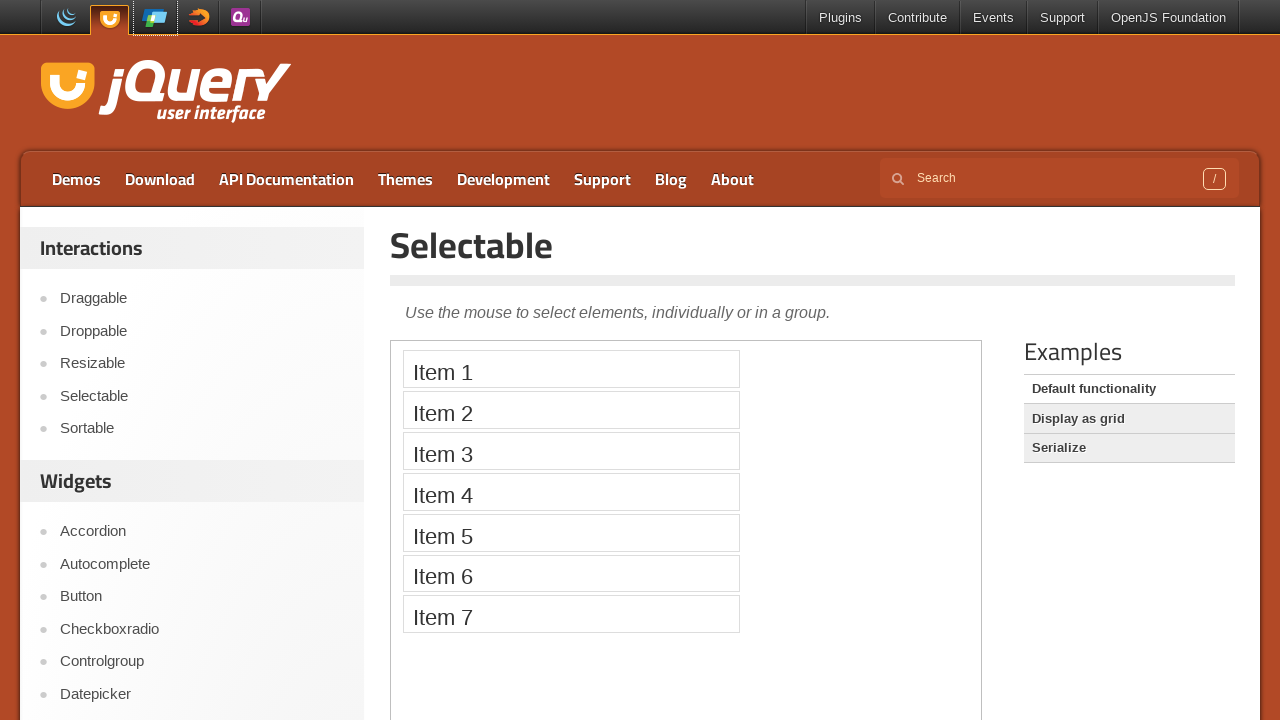

Pressed TAB key to navigate through selectable items (iteration 4/14)
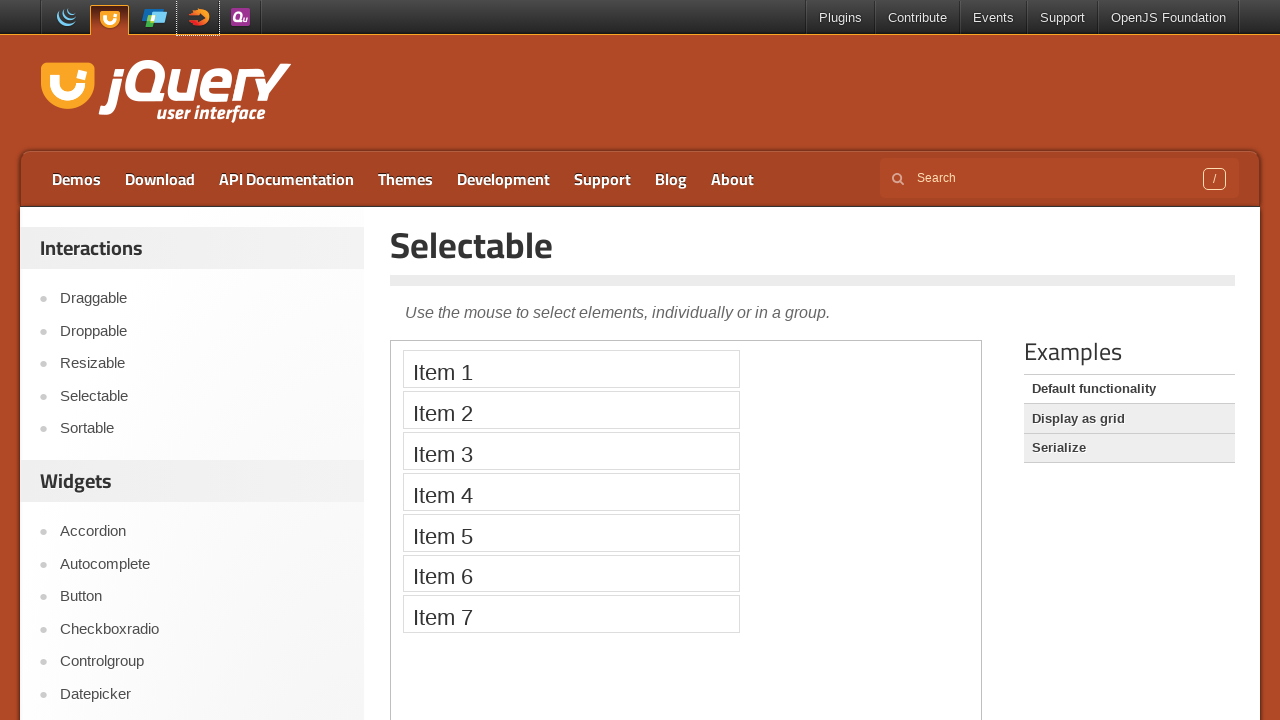

Pressed TAB key to navigate through selectable items (iteration 5/14)
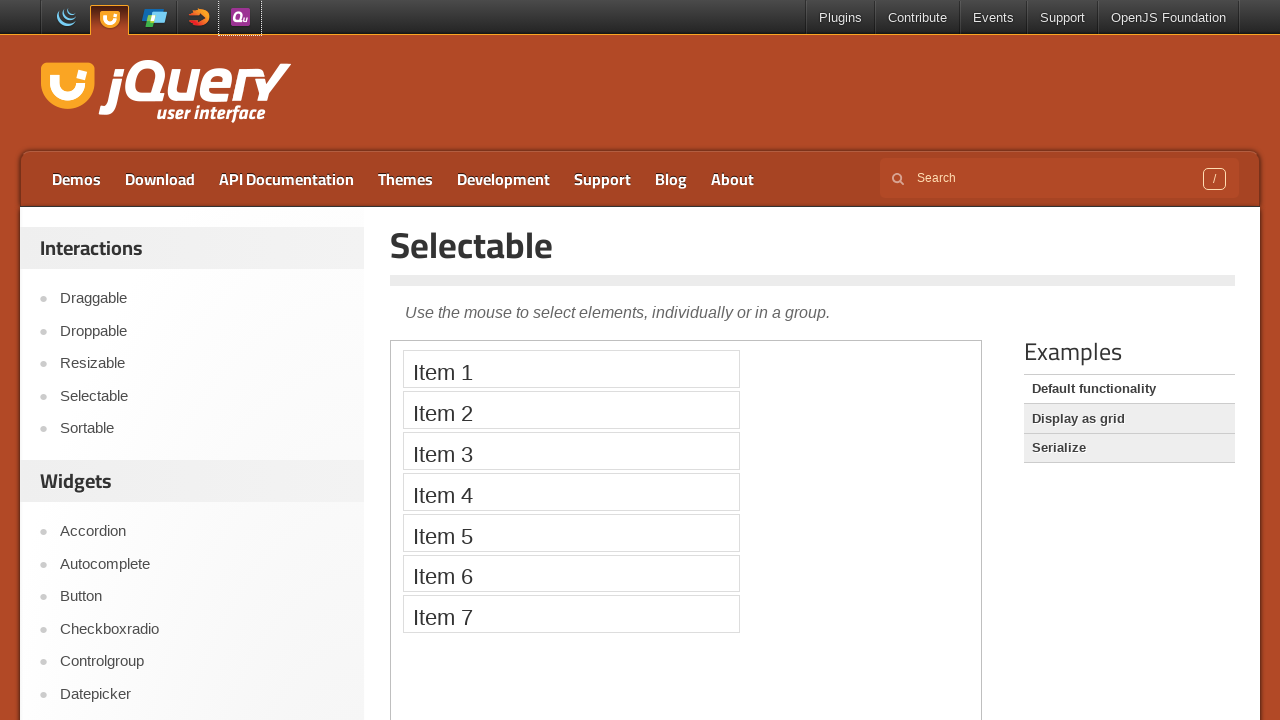

Pressed TAB key to navigate through selectable items (iteration 6/14)
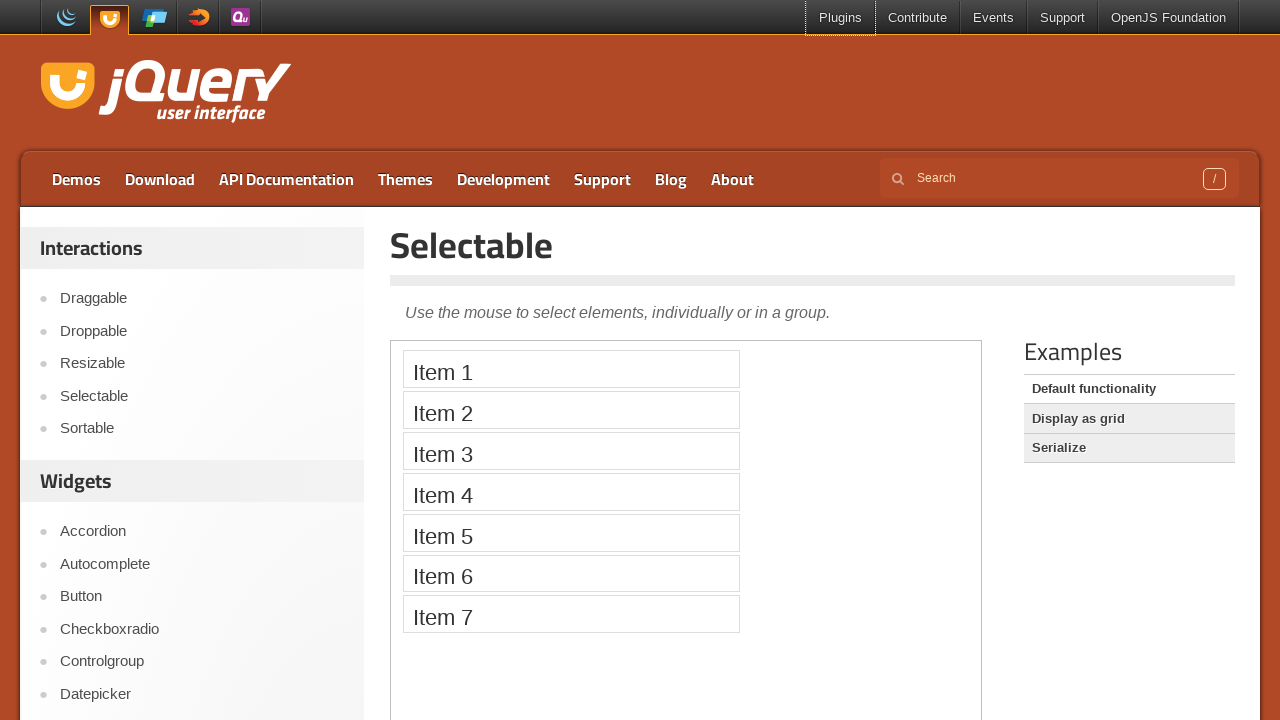

Pressed TAB key to navigate through selectable items (iteration 7/14)
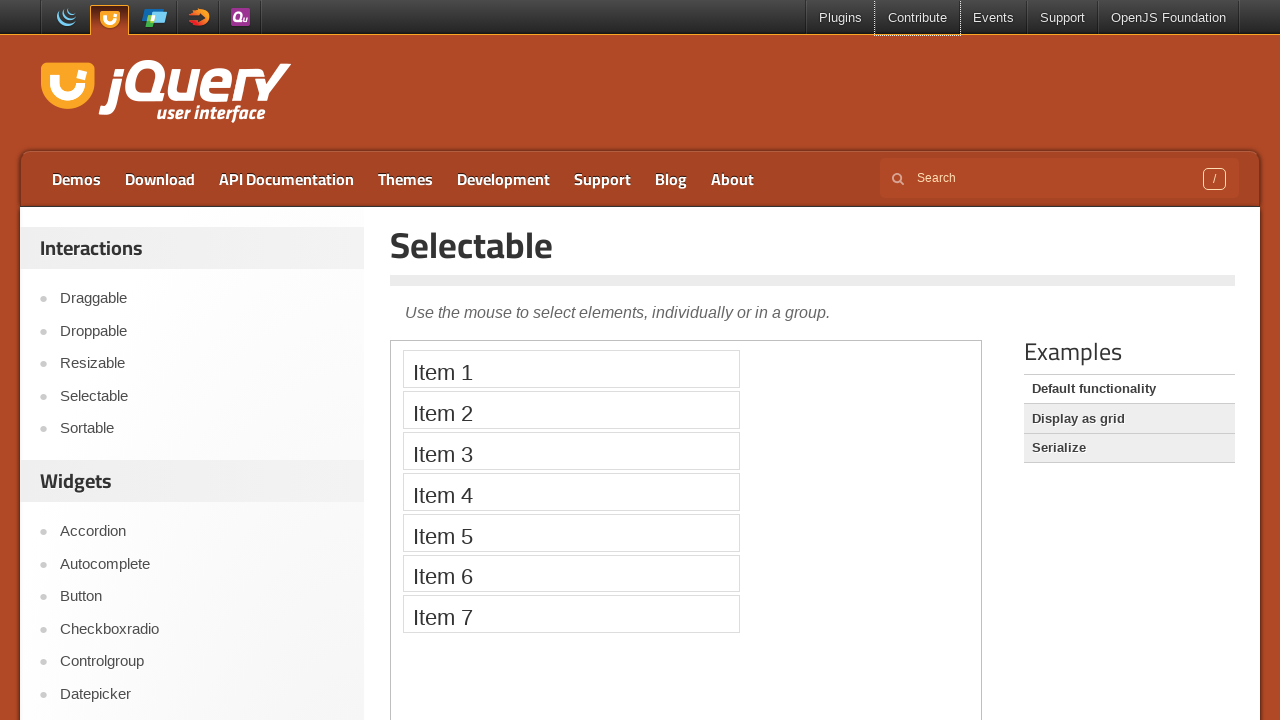

Pressed TAB key to navigate through selectable items (iteration 8/14)
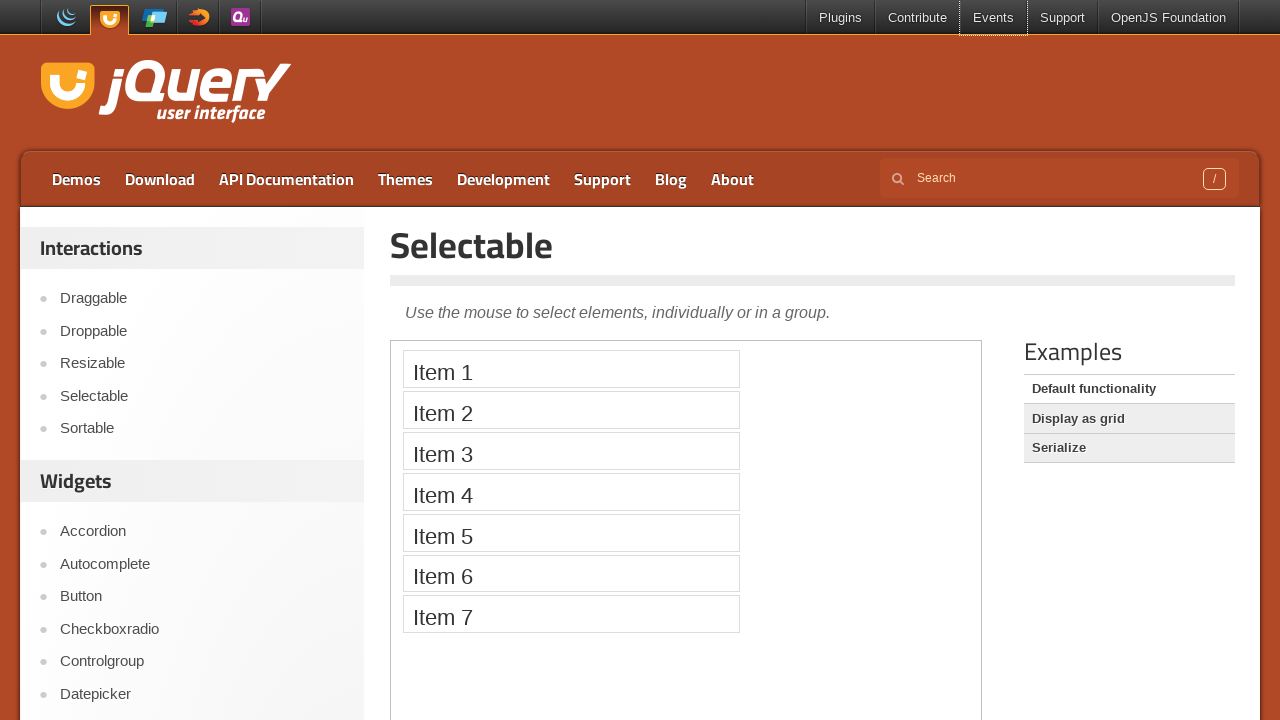

Pressed TAB key to navigate through selectable items (iteration 9/14)
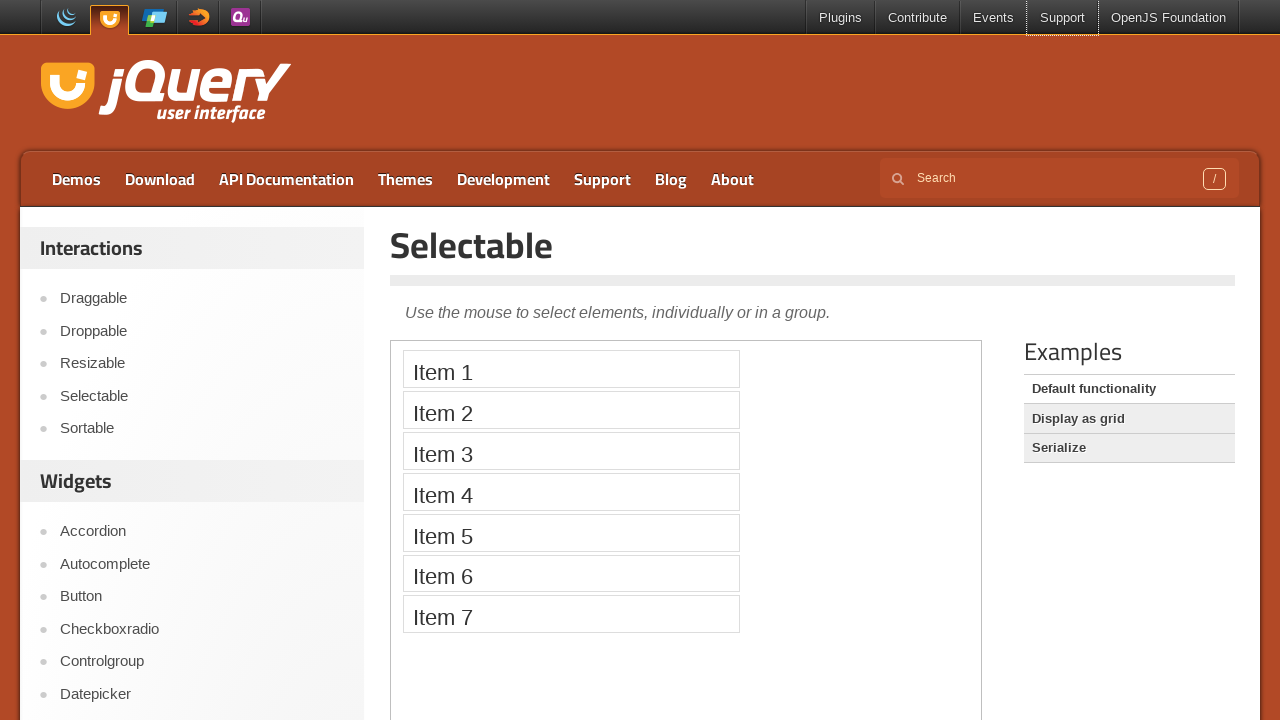

Pressed TAB key to navigate through selectable items (iteration 10/14)
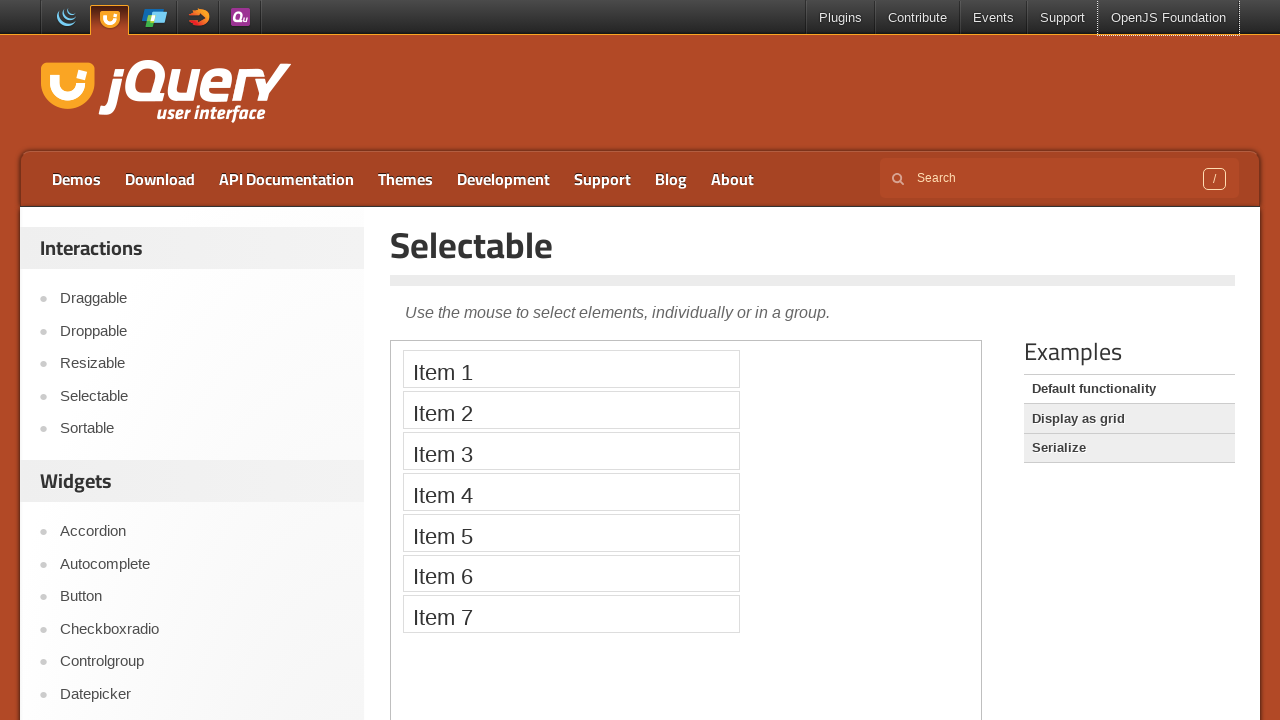

Pressed TAB key to navigate through selectable items (iteration 11/14)
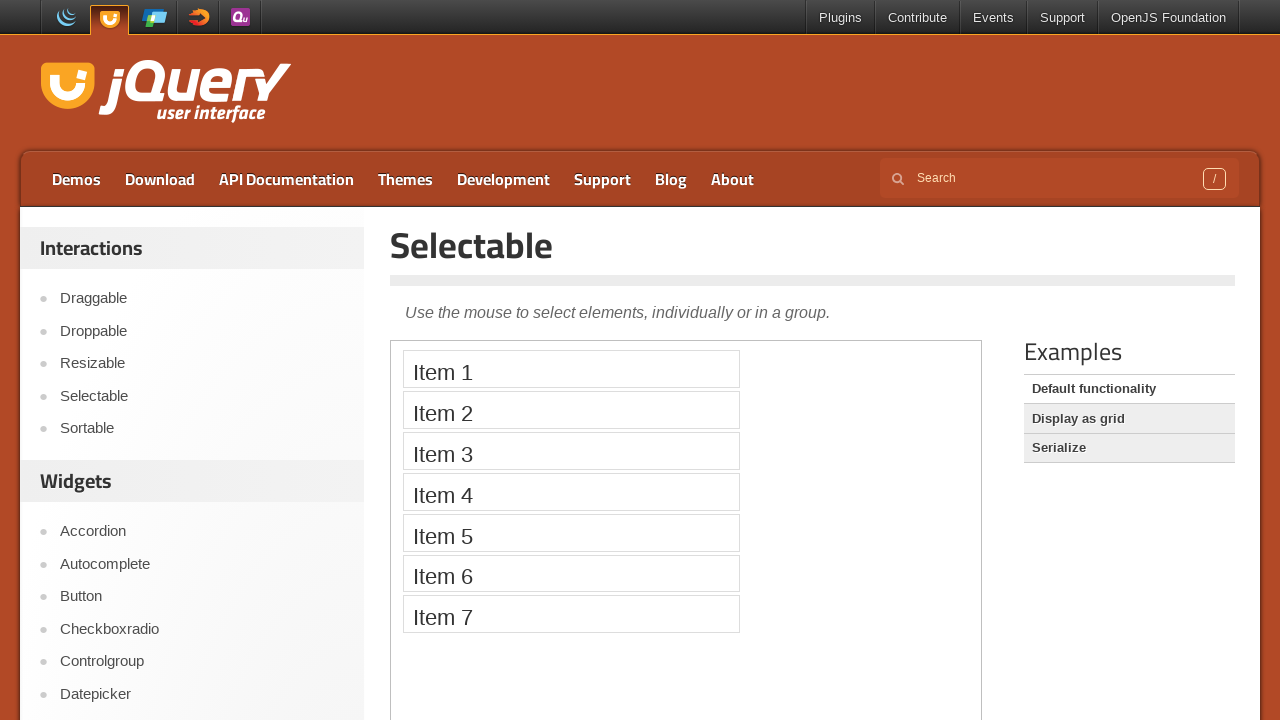

Pressed TAB key to navigate through selectable items (iteration 12/14)
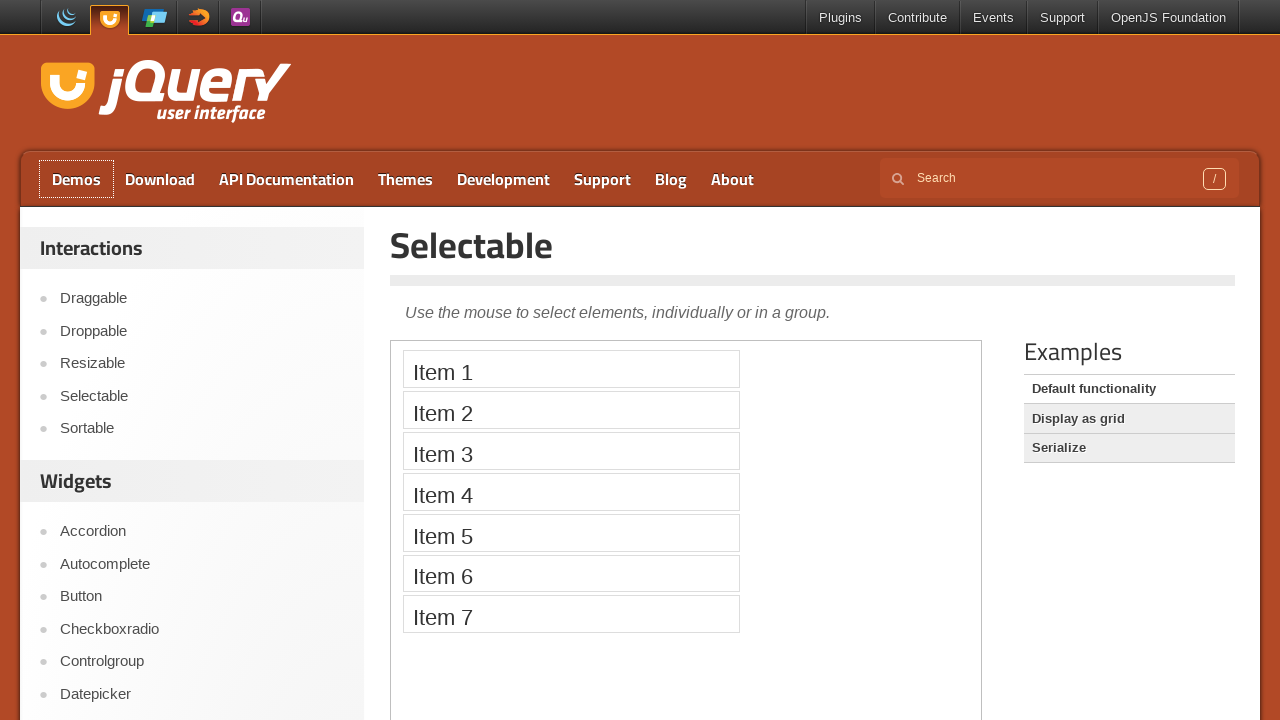

Pressed TAB key to navigate through selectable items (iteration 13/14)
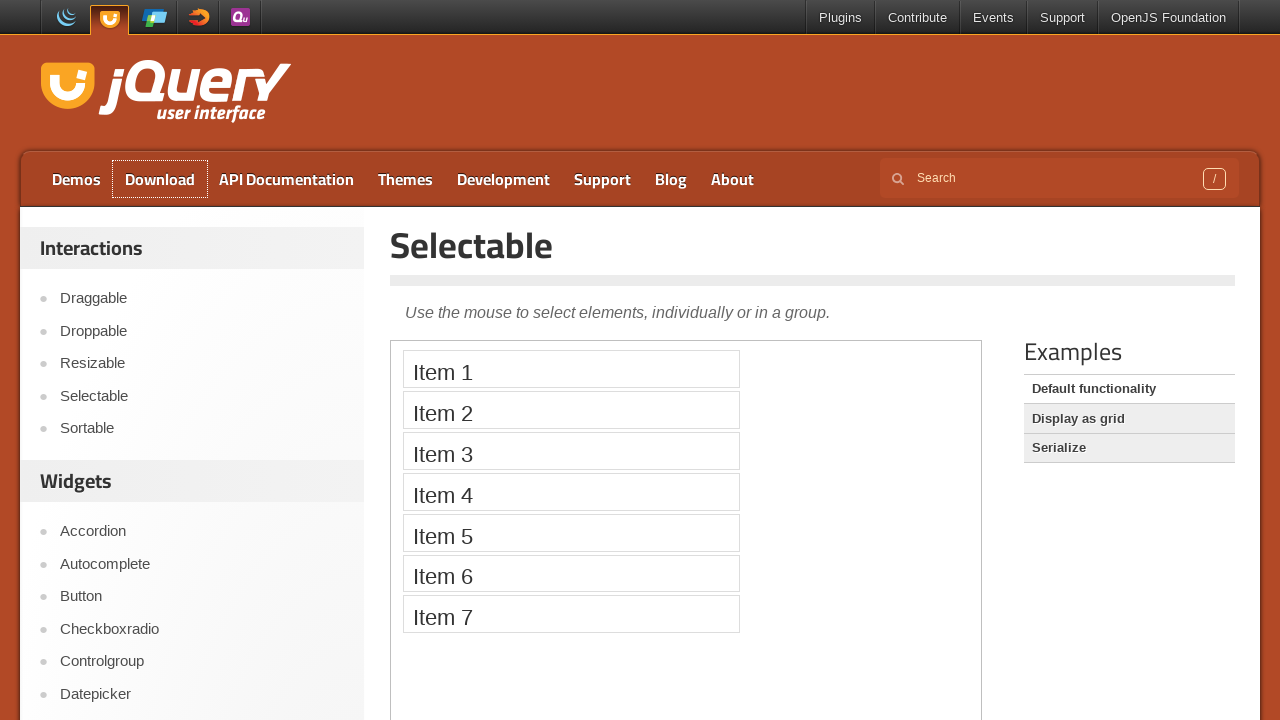

Pressed TAB key to navigate through selectable items (iteration 14/14)
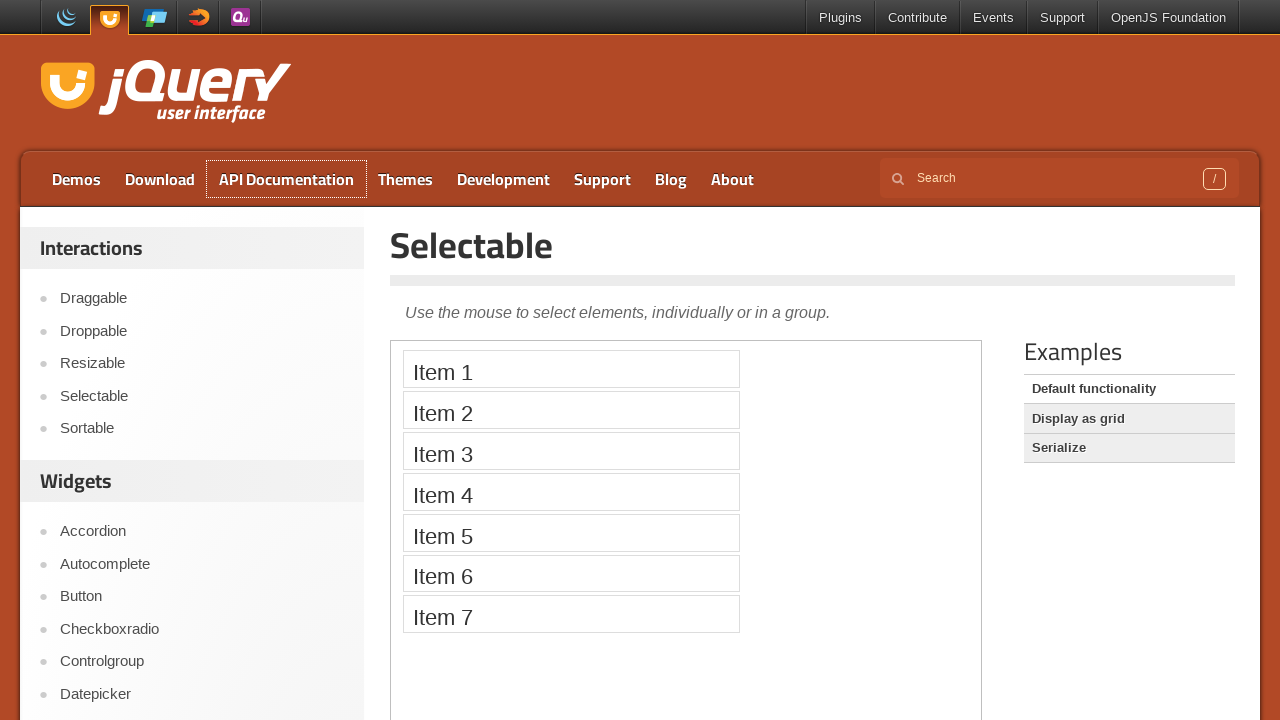

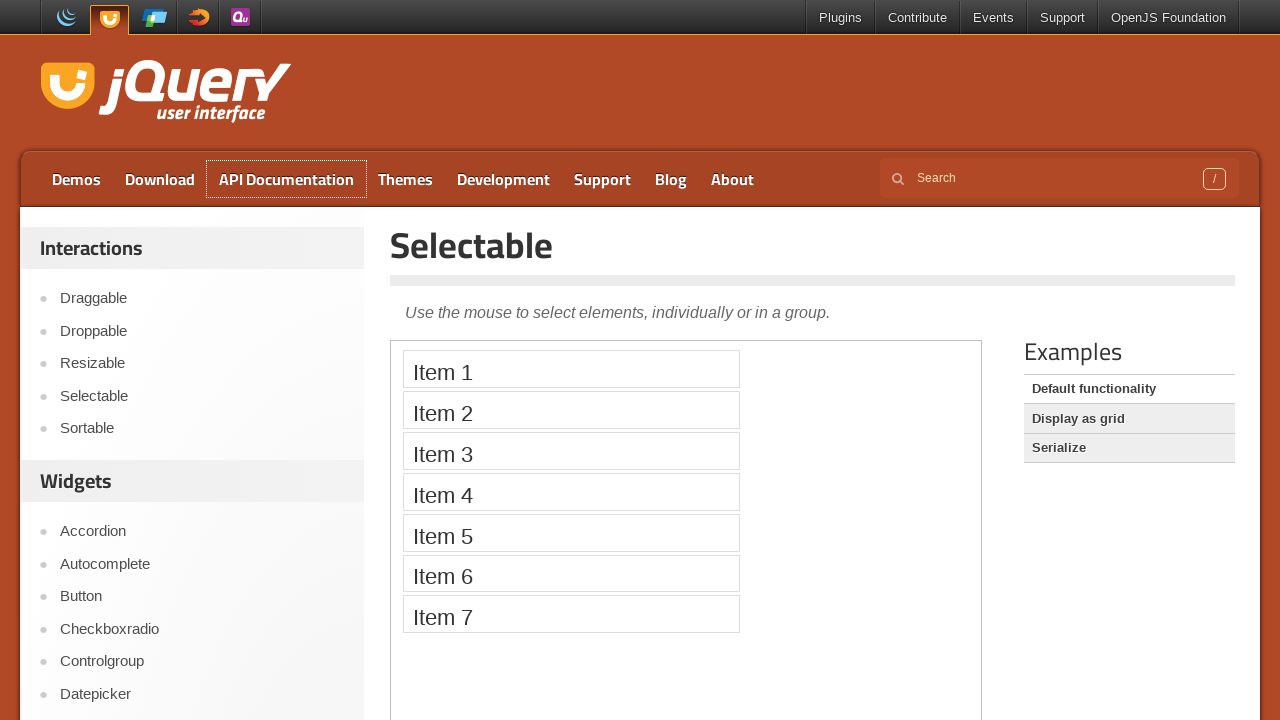